Tests successful login with valid username and password on a demo testing site

Starting URL: https://the-internet.herokuapp.com/login

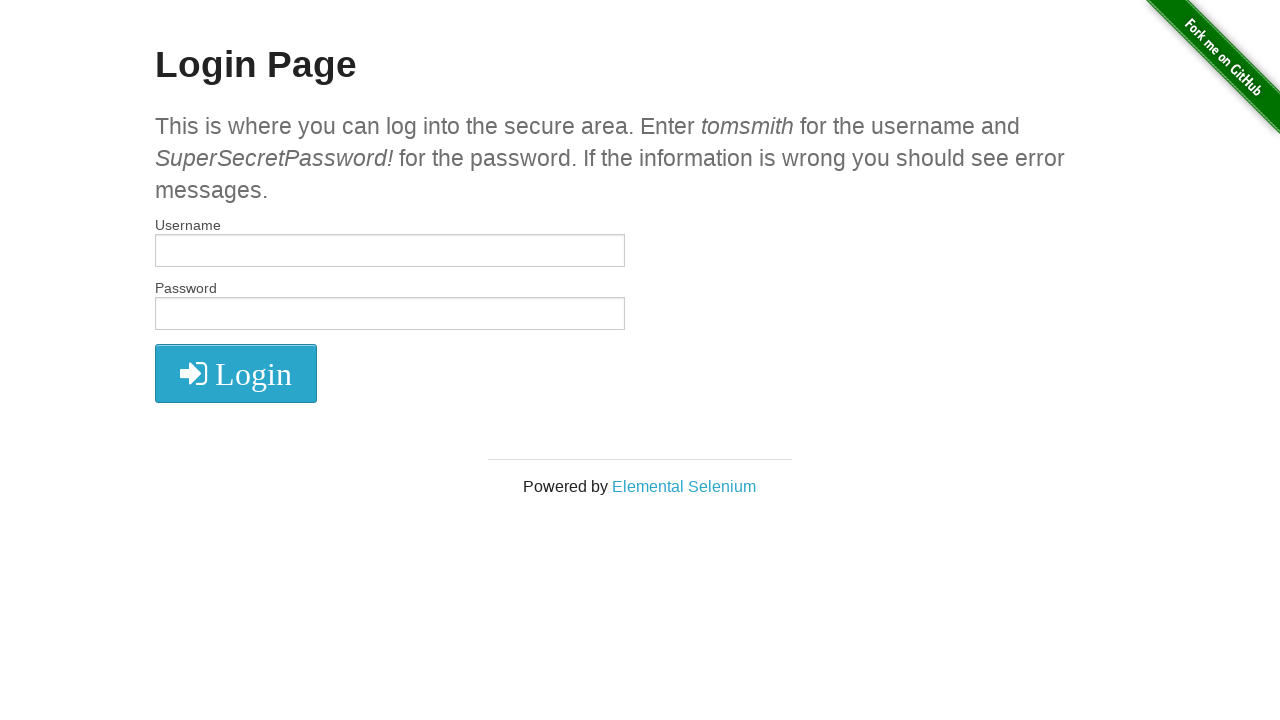

Clicked username input field at (390, 251) on #username
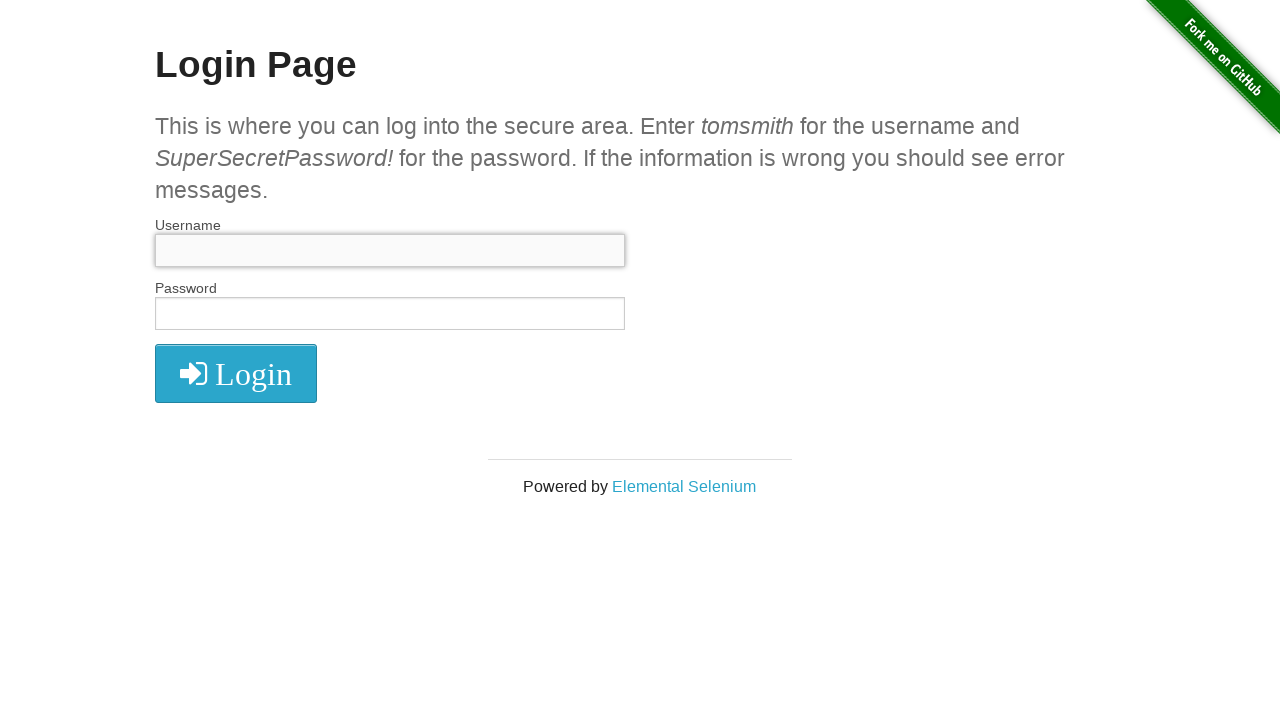

Filled username field with 'tomsmith' on #username
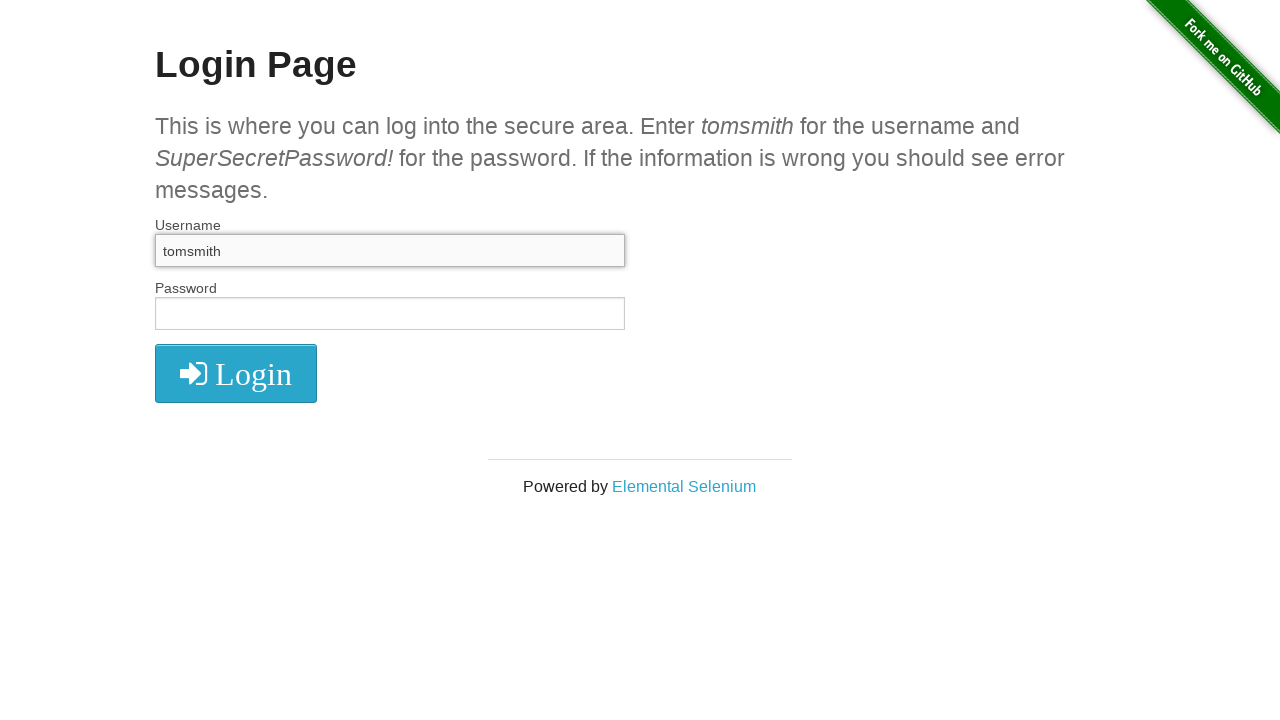

Clicked password input field at (390, 314) on #password
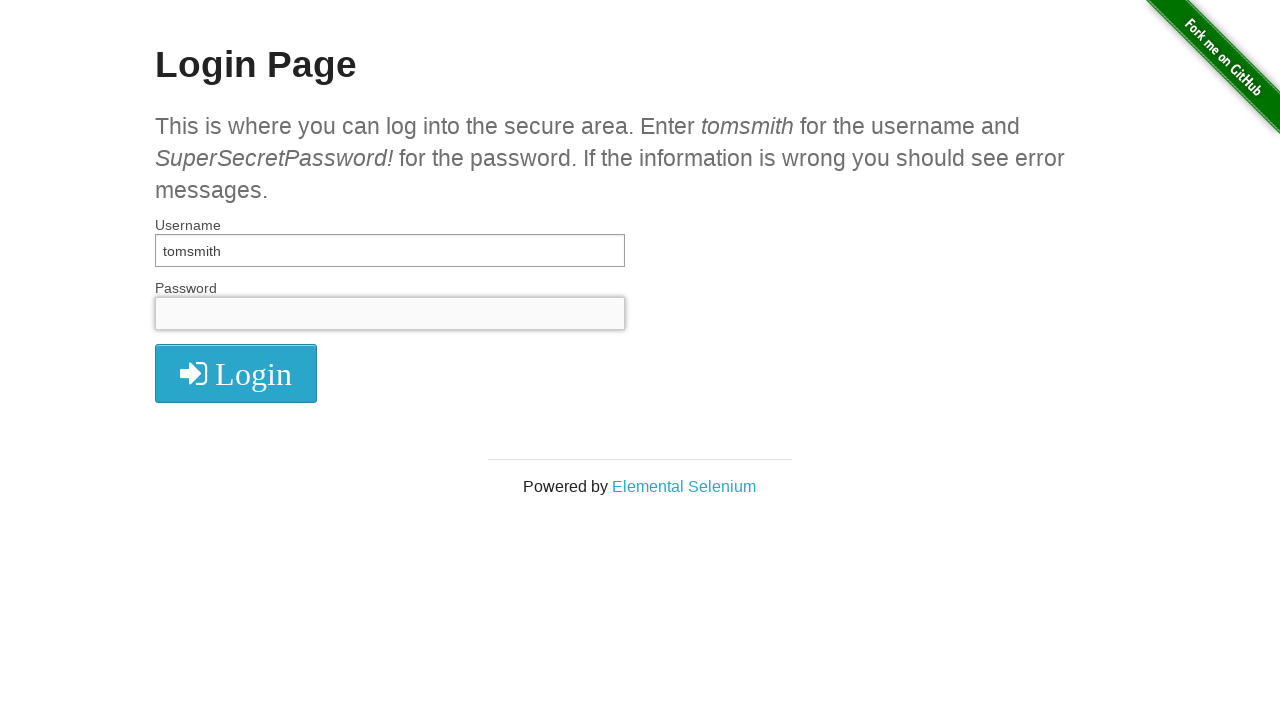

Filled password field with 'SuperSecretPassword!' on #password
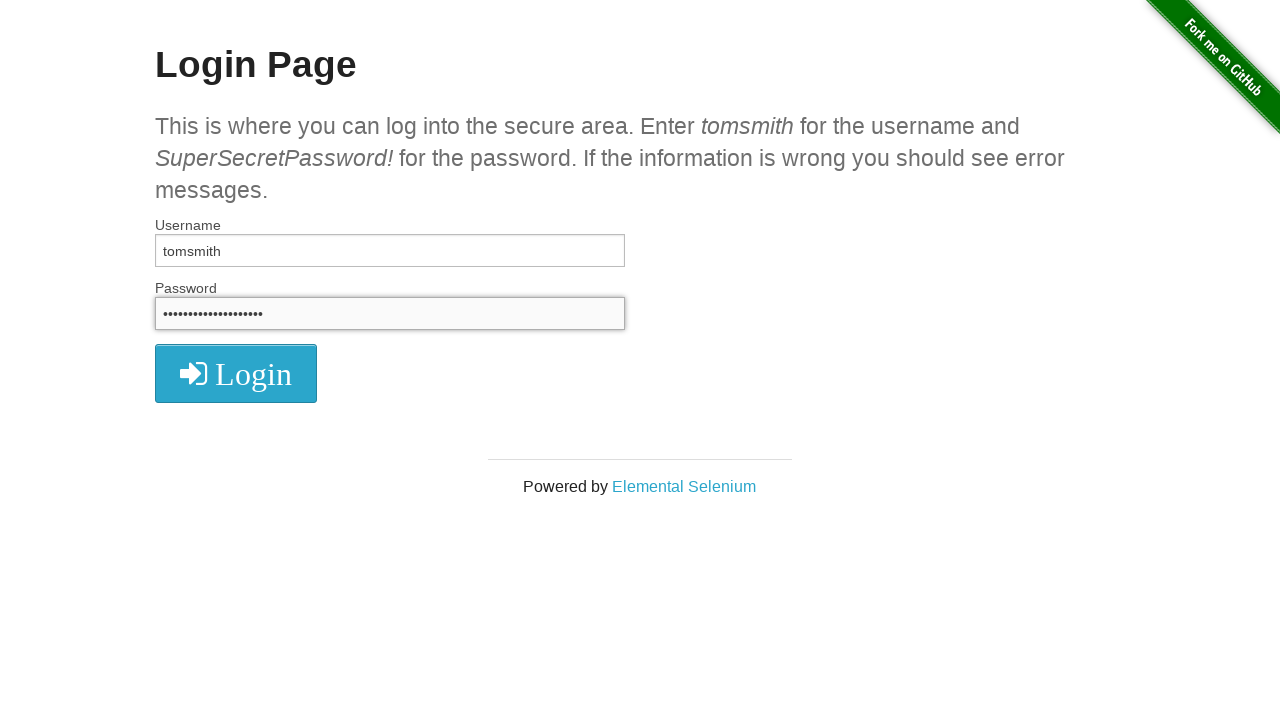

Clicked login button to submit credentials at (236, 373) on button[type='submit']
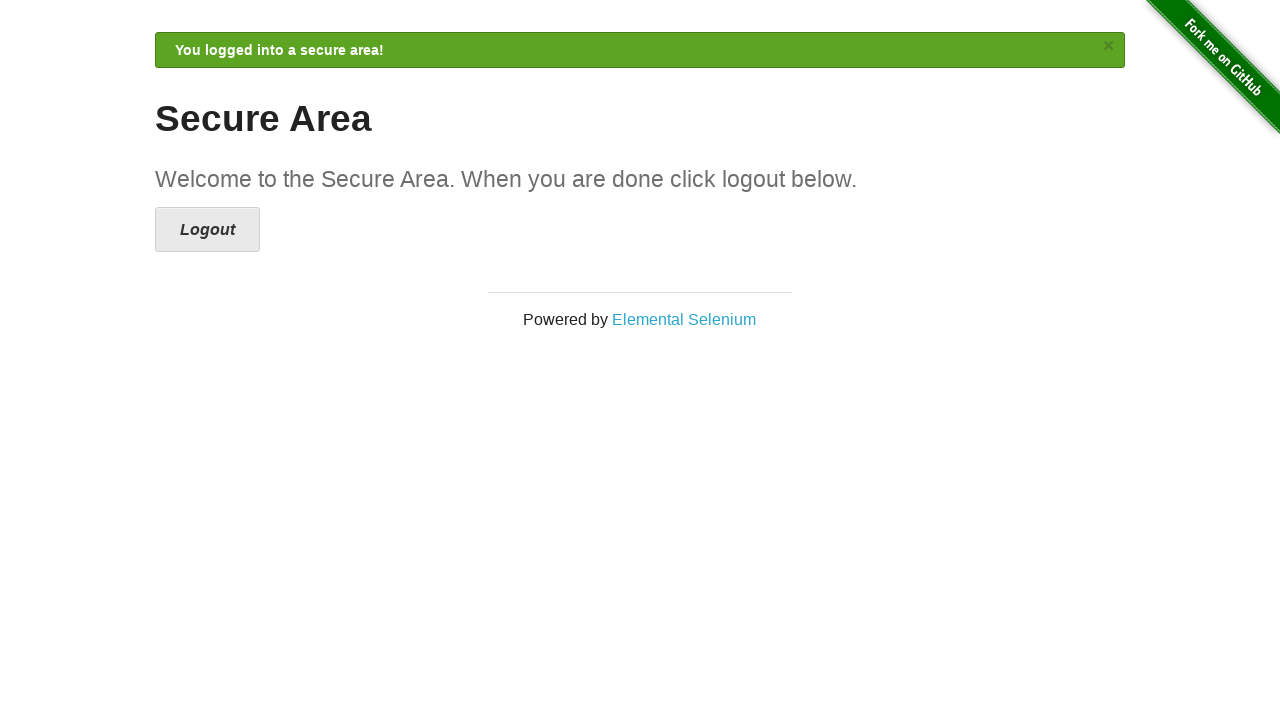

Waited for flash message indicating successful login
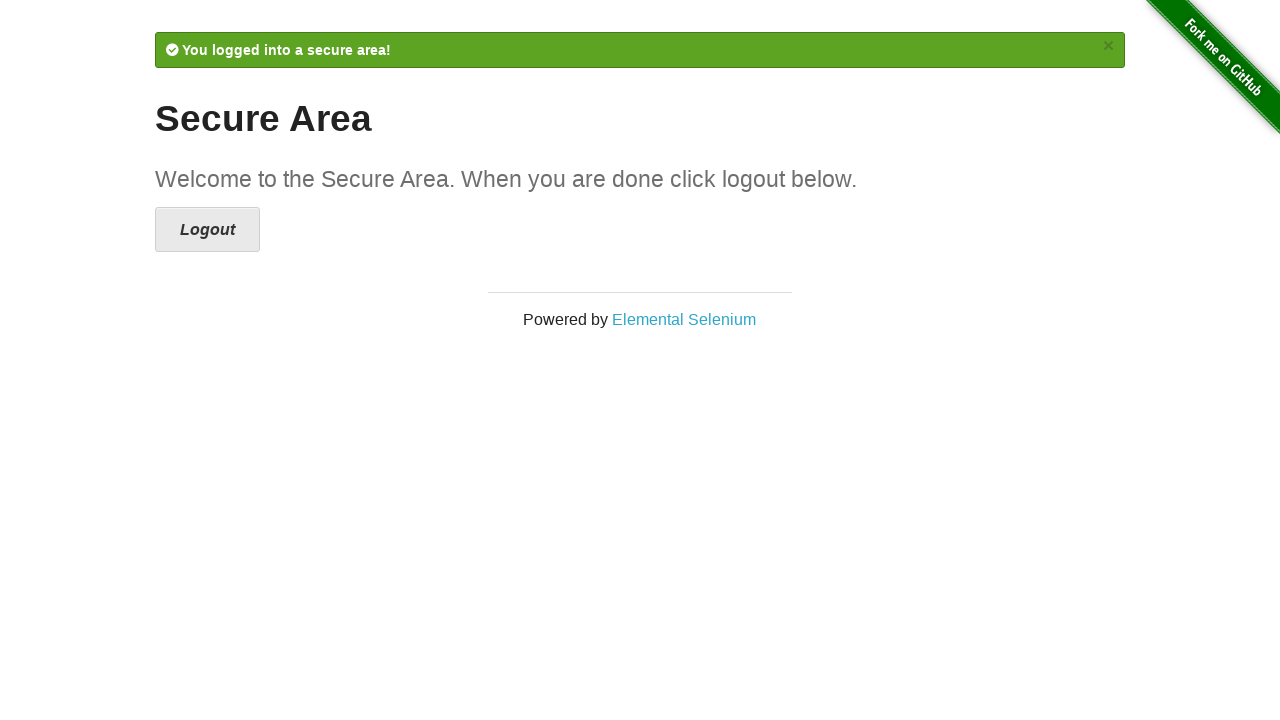

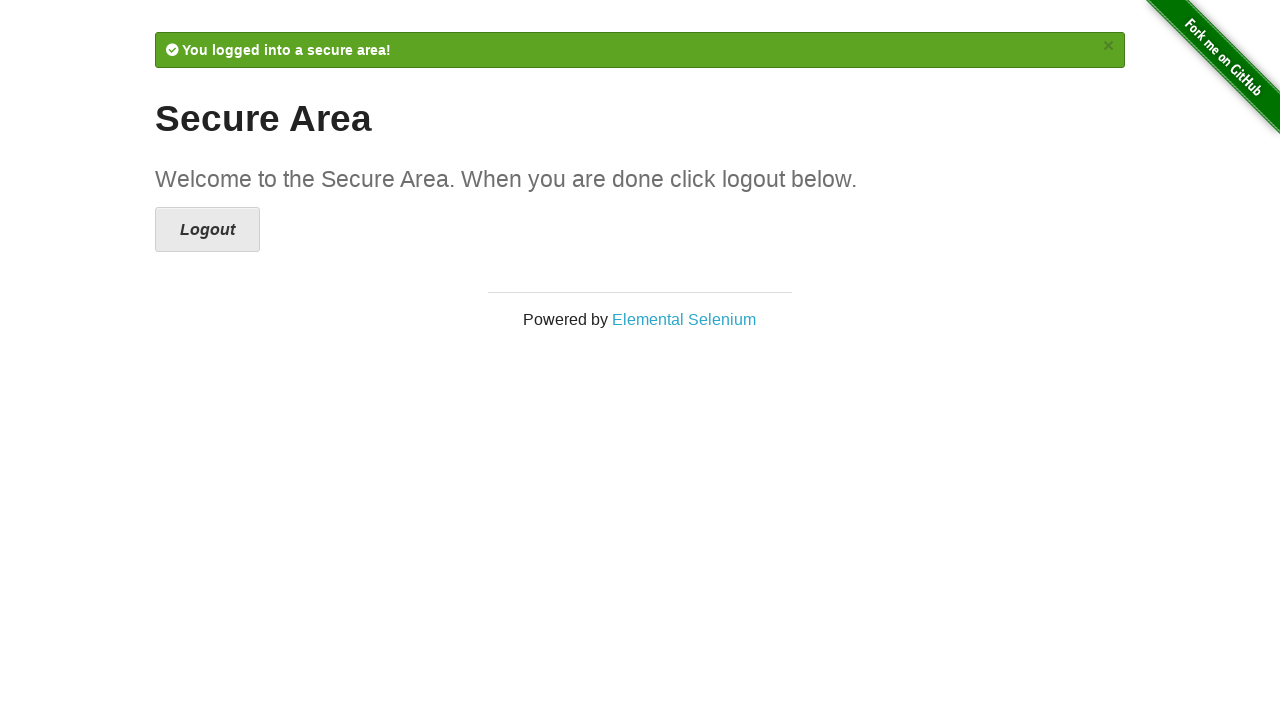